Tests that clicking on 'Near a city' search option displays the suggestion dropdown box with current location option

Starting URL: https://bcparks.ca/

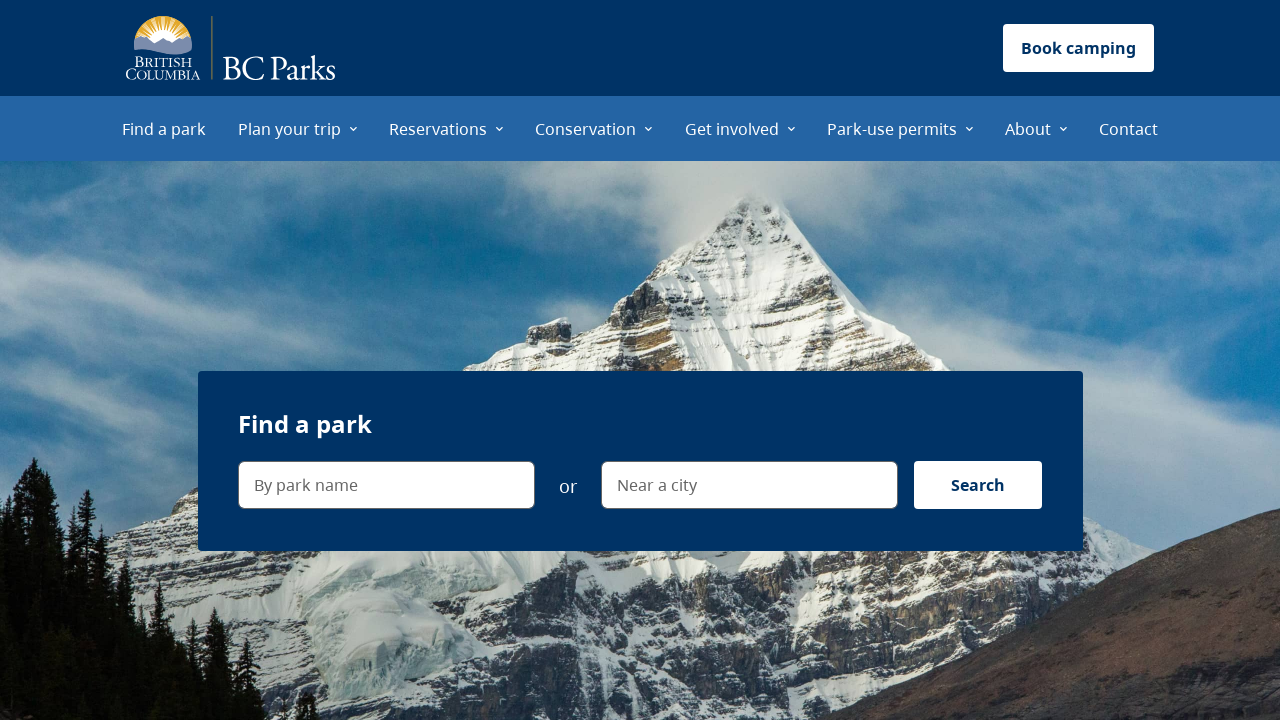

Clicked on 'Find a park' menu item at (164, 128) on internal:role=menuitem[name="Find a park"i]
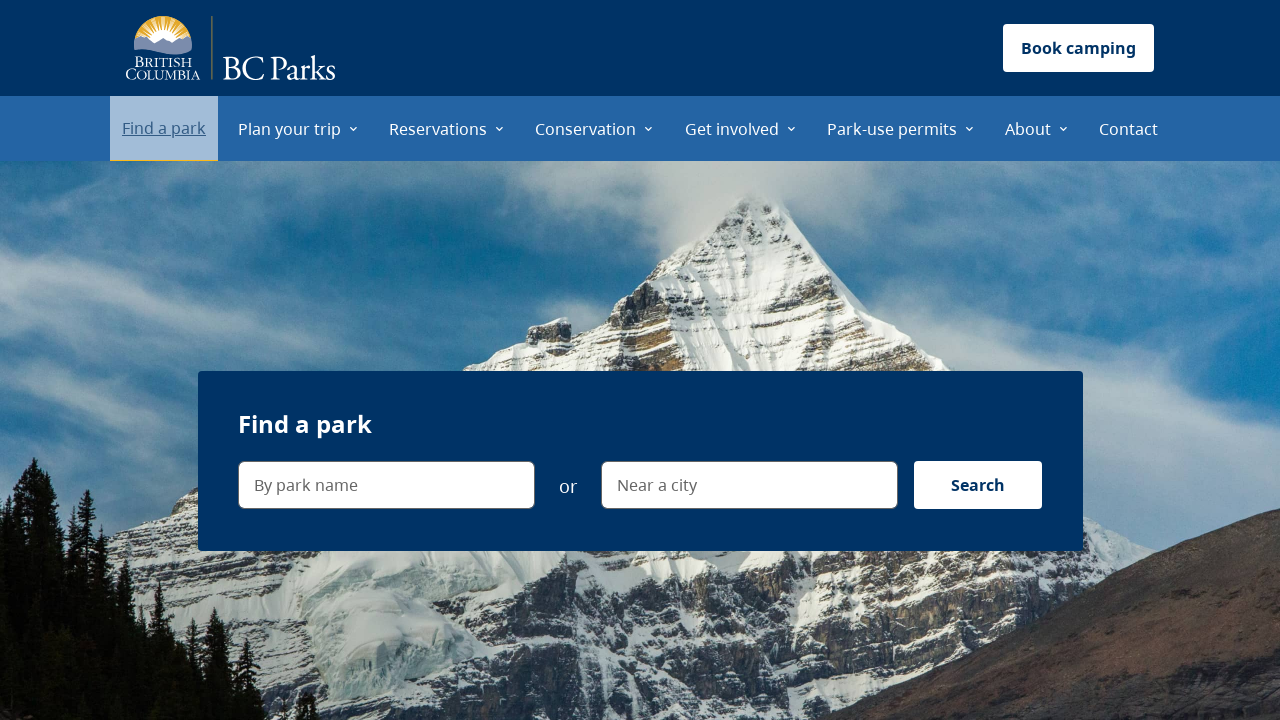

Page fully loaded (networkidle)
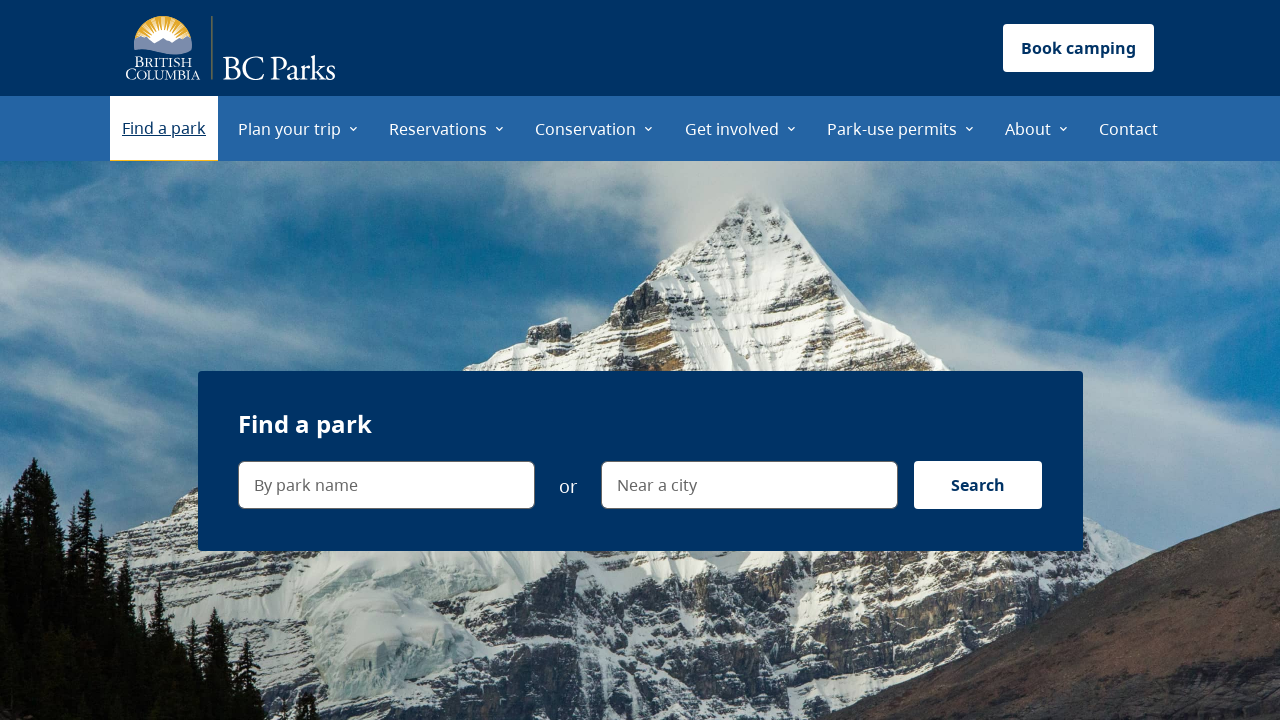

Verified navigation to https://bcparks.ca/find-a-park/
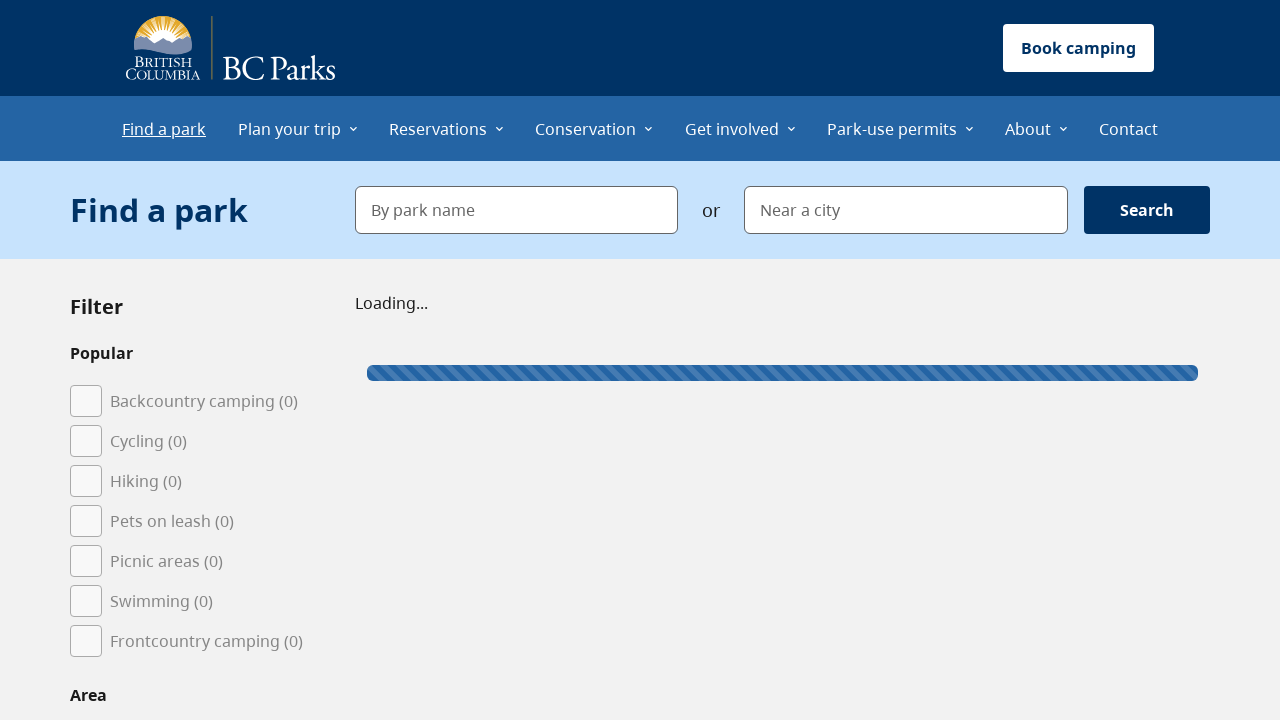

Clicked on 'Near a city' search field at (906, 210) on internal:label="Near a city"i
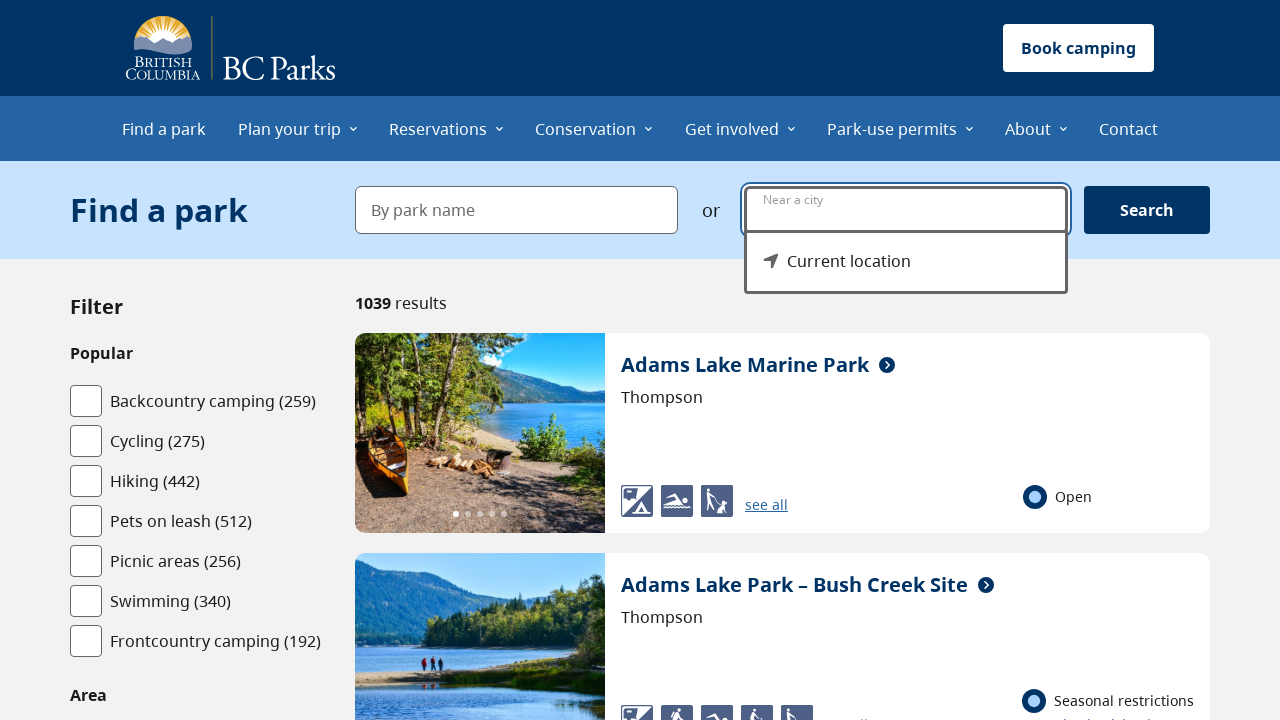

Suggestion dropdown box is now visible
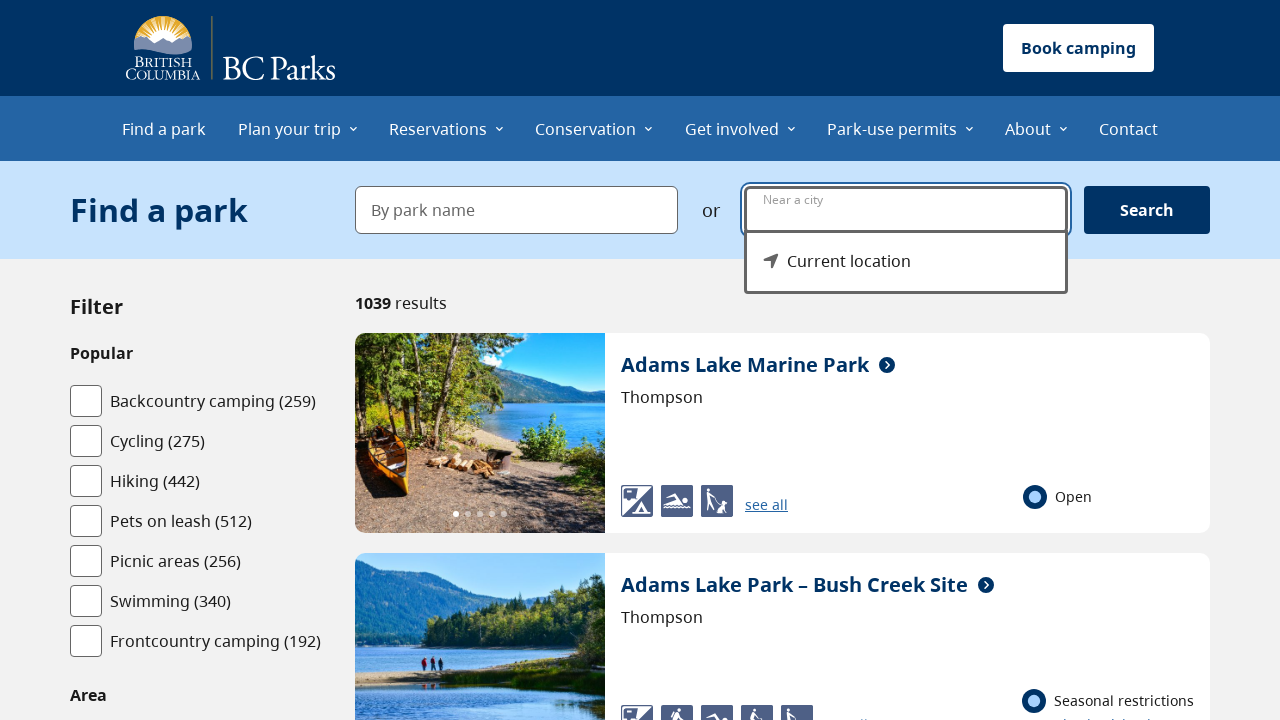

Verified 'Current location' option is visible in the suggestion box
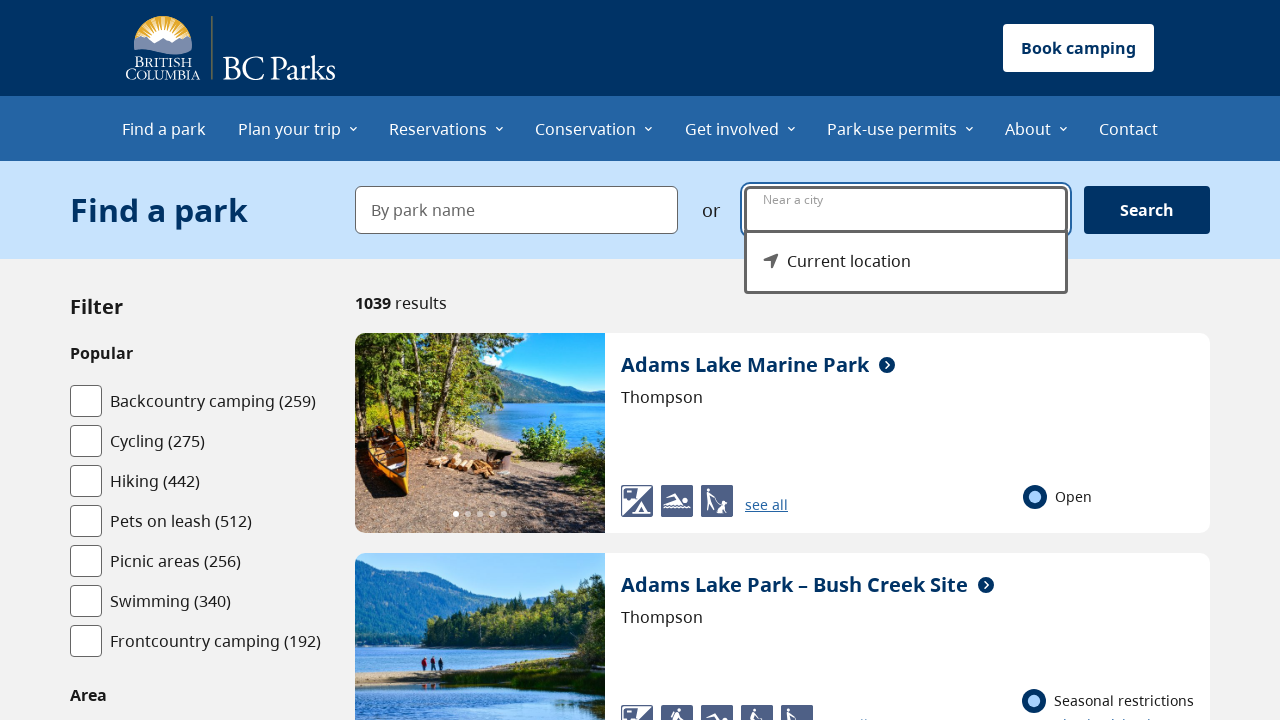

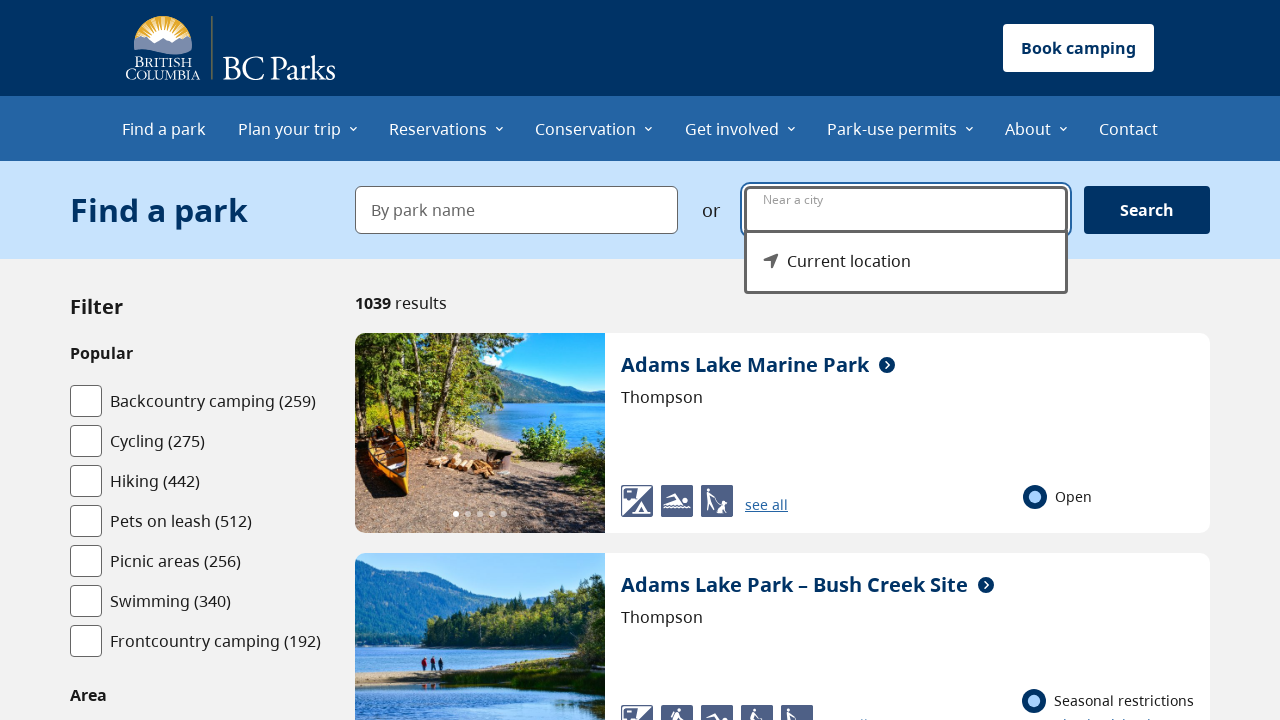